Tests drag and drop functionality on jQuery UI demo page by dragging an element and dropping it onto a target element within an iframe

Starting URL: https://jqueryui.com/droppable/

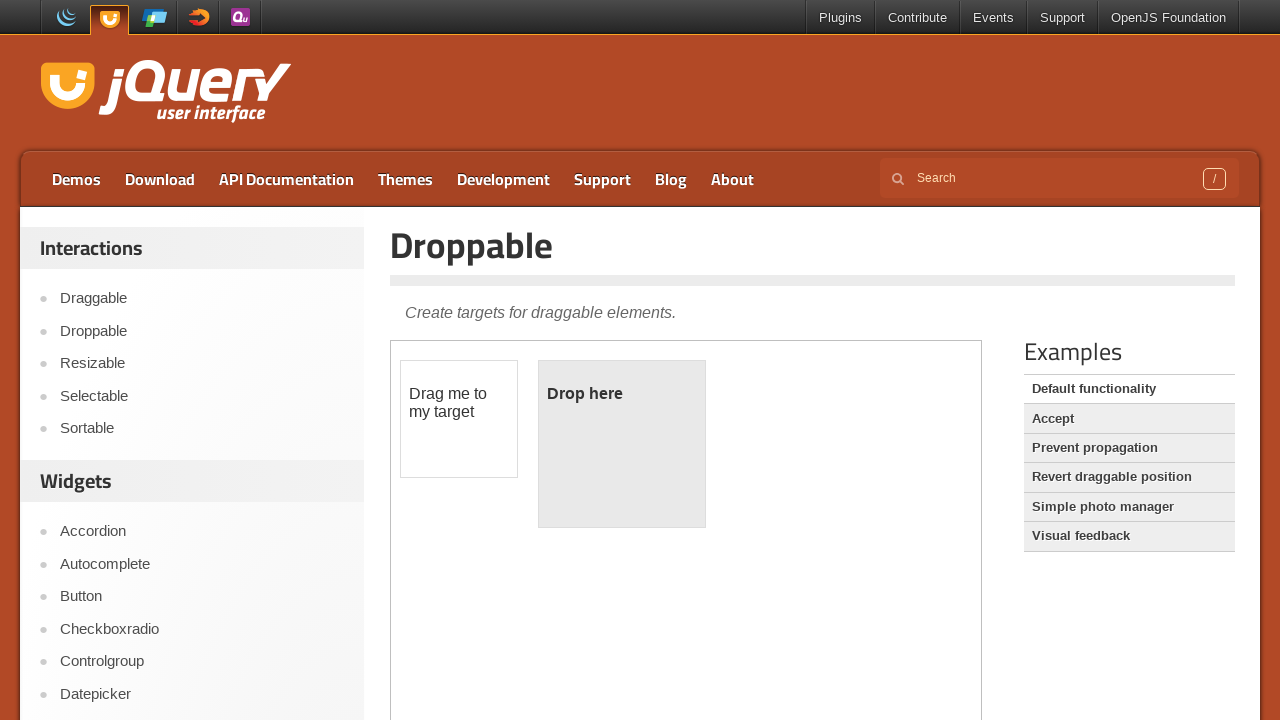

Located the demo iframe for drag and drop test
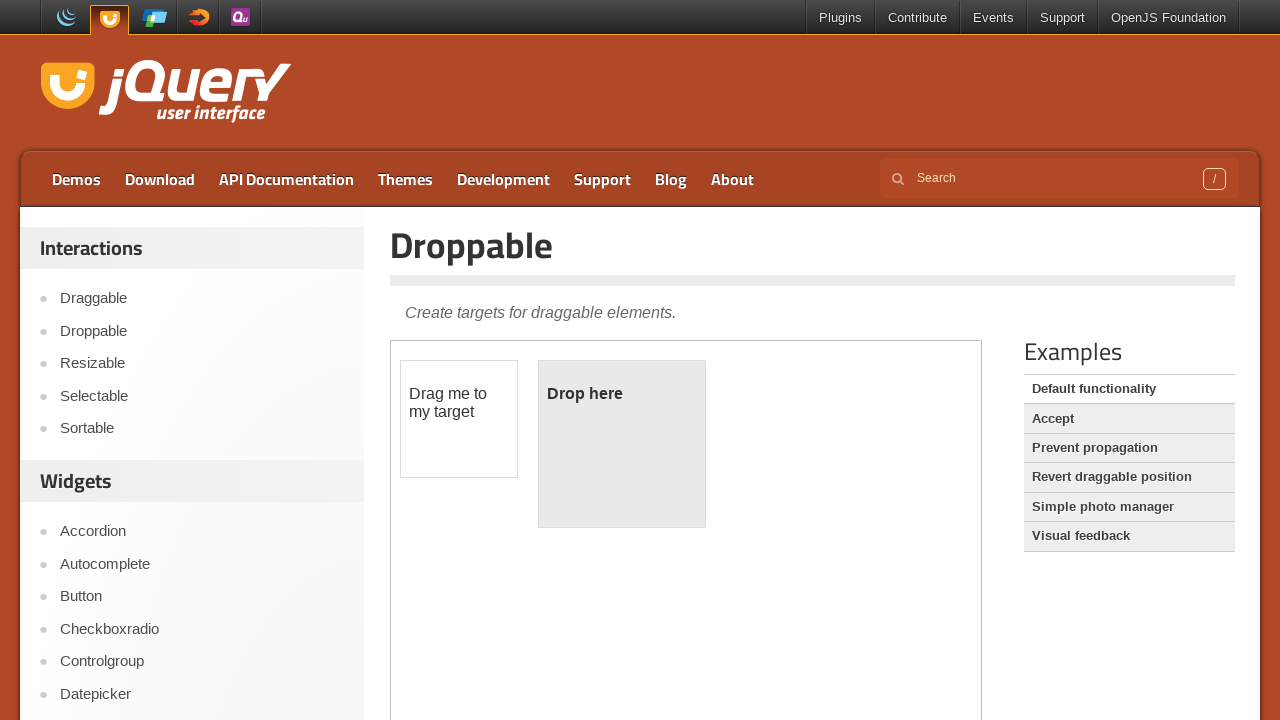

Located the draggable element within iframe
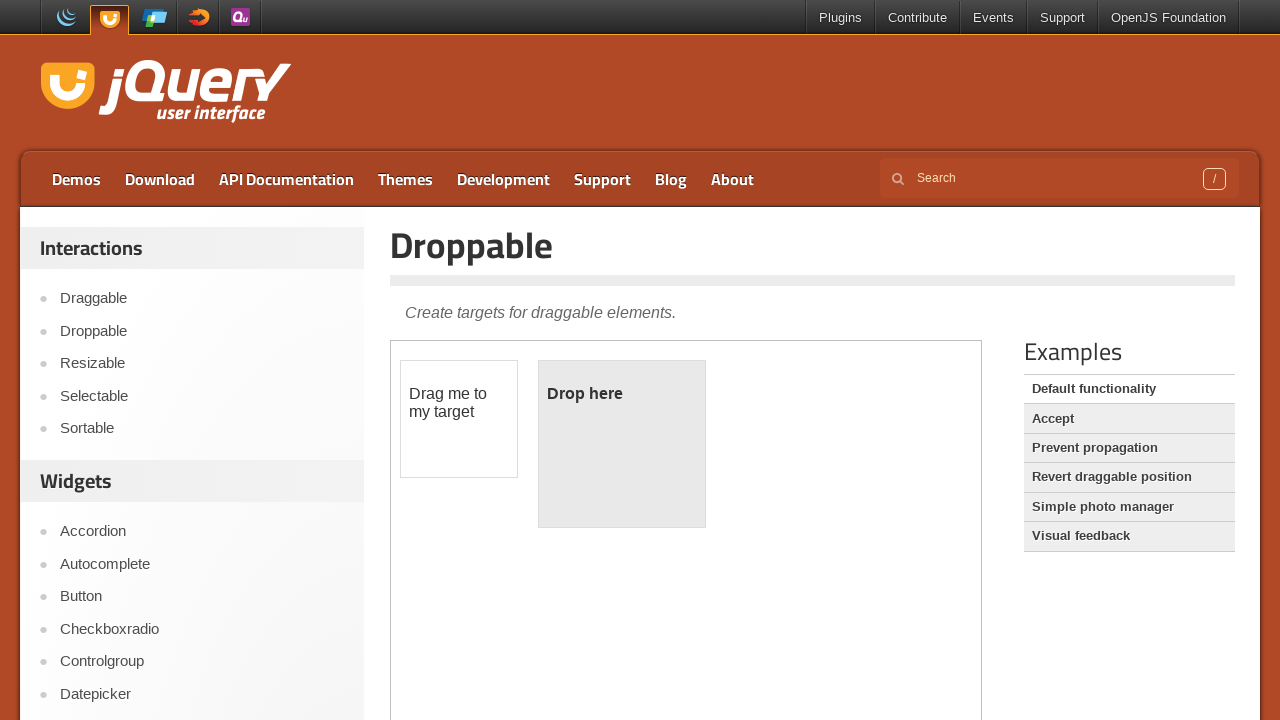

Located the droppable target element within iframe
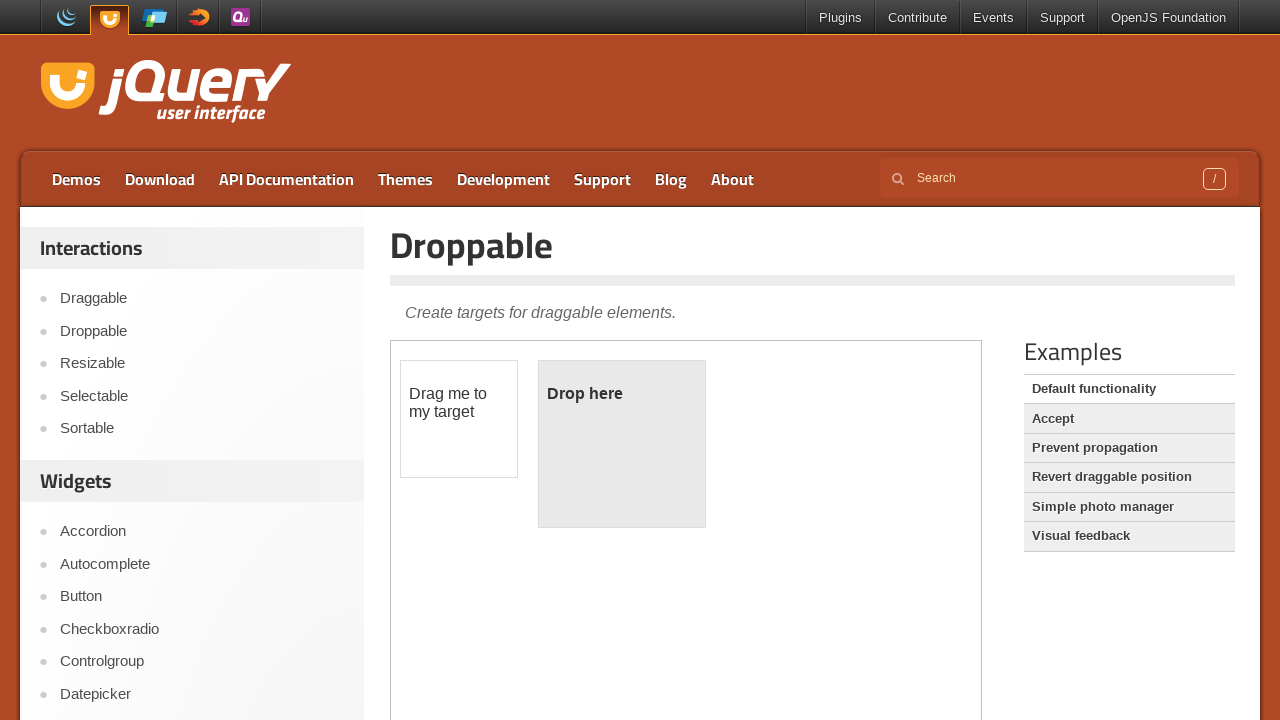

Dragged the draggable element and dropped it onto the droppable target at (622, 444)
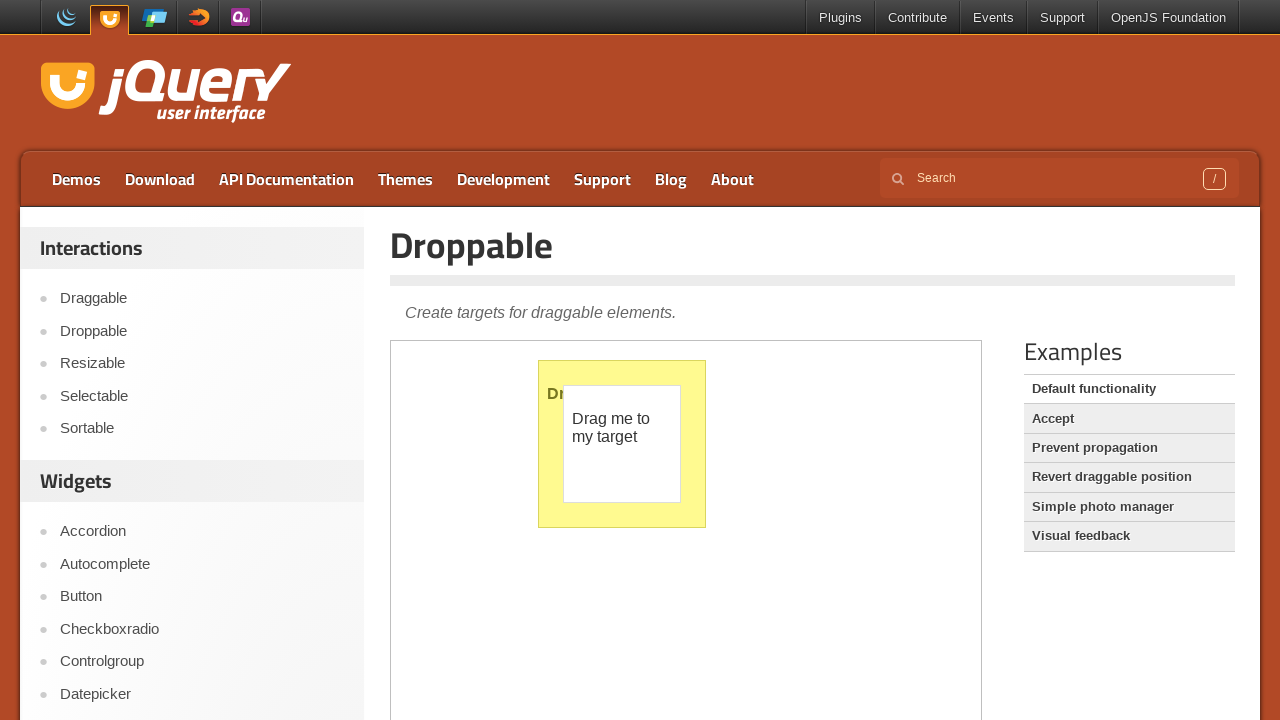

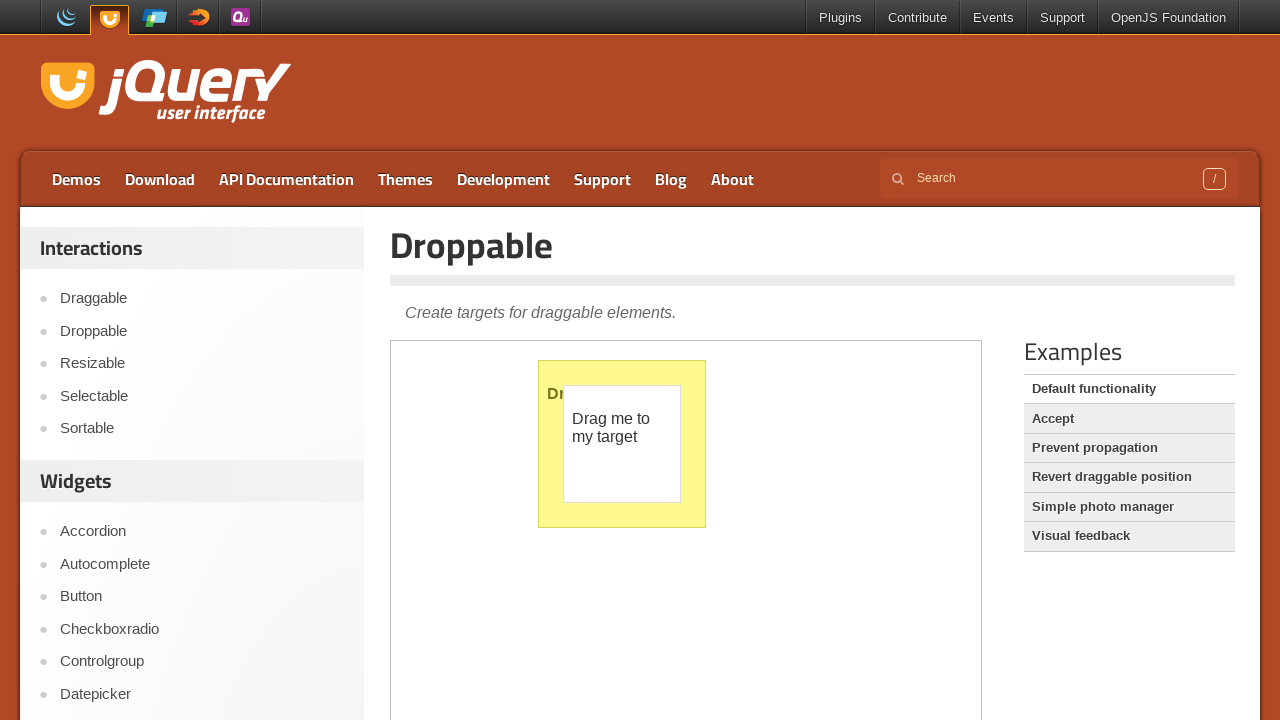